Tests the text box form on DemoQA by navigating to the Elements section, filling out name, email, and address fields, then submitting the form

Starting URL: https://demoqa.com/

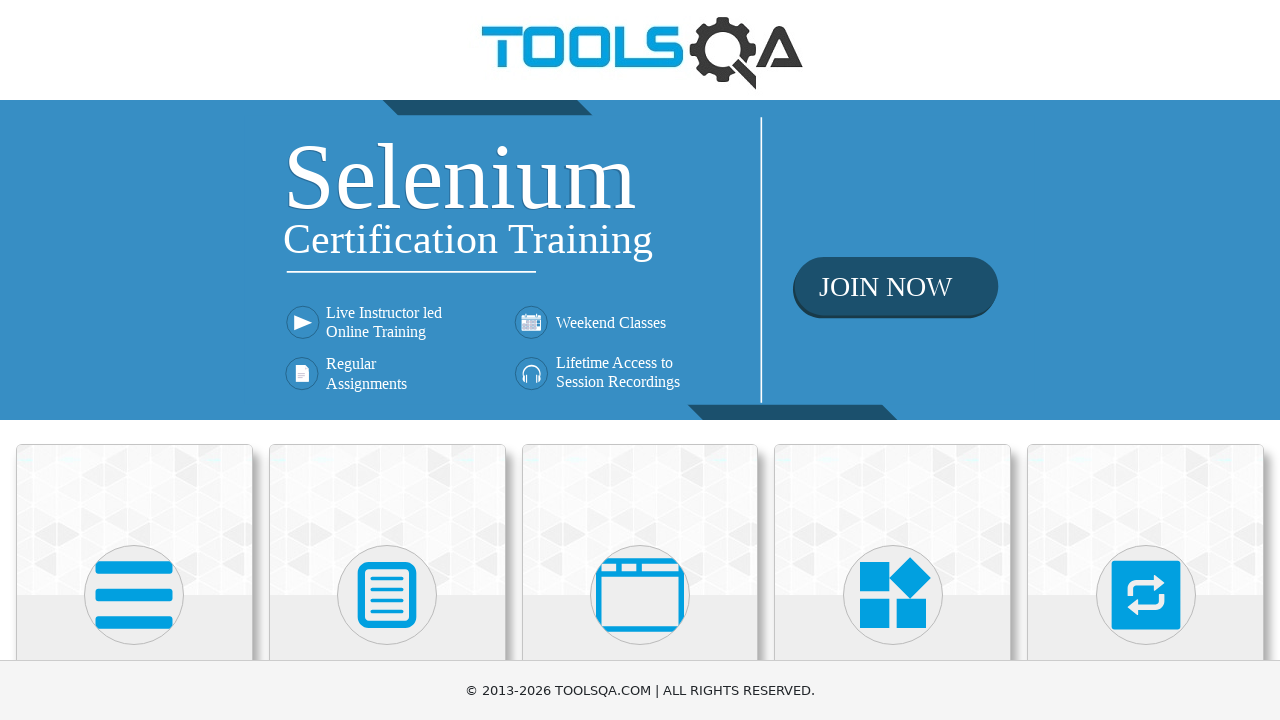

Clicked on Elements card at (134, 520) on (//div[@class='card-up'])[1]
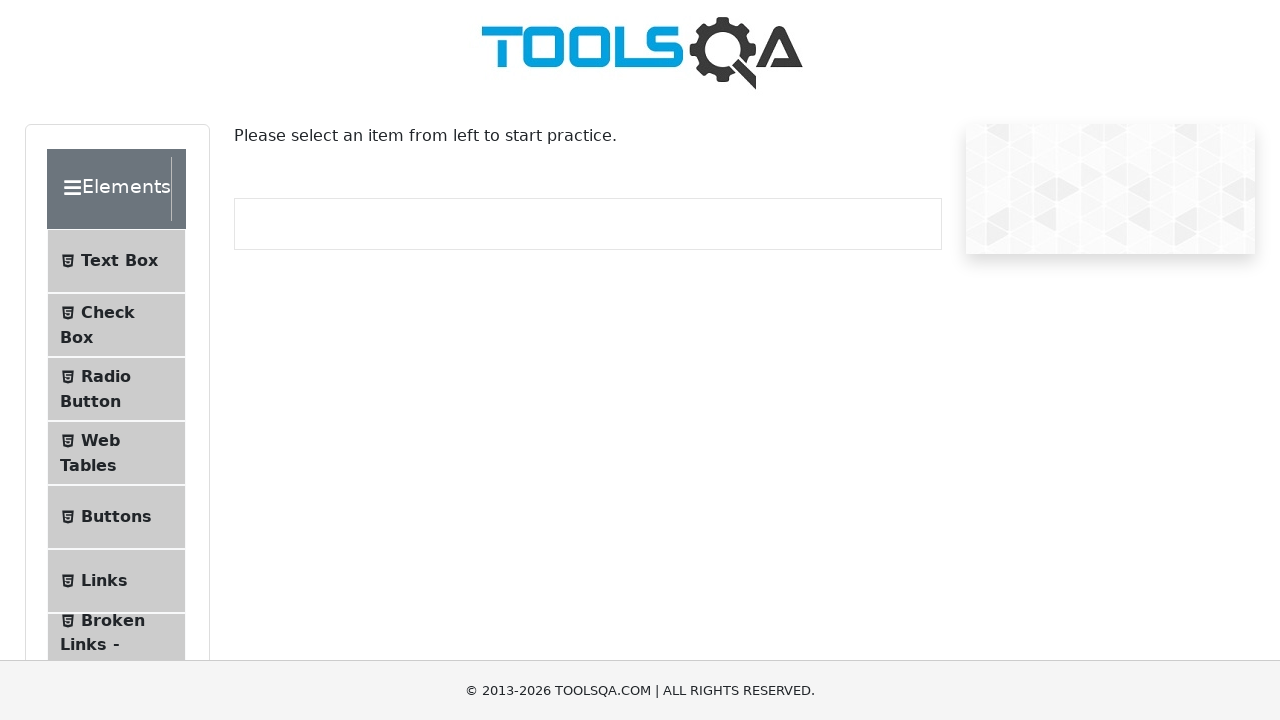

Clicked on Text Box menu item at (116, 261) on (//li[@id='item-0'])[1]
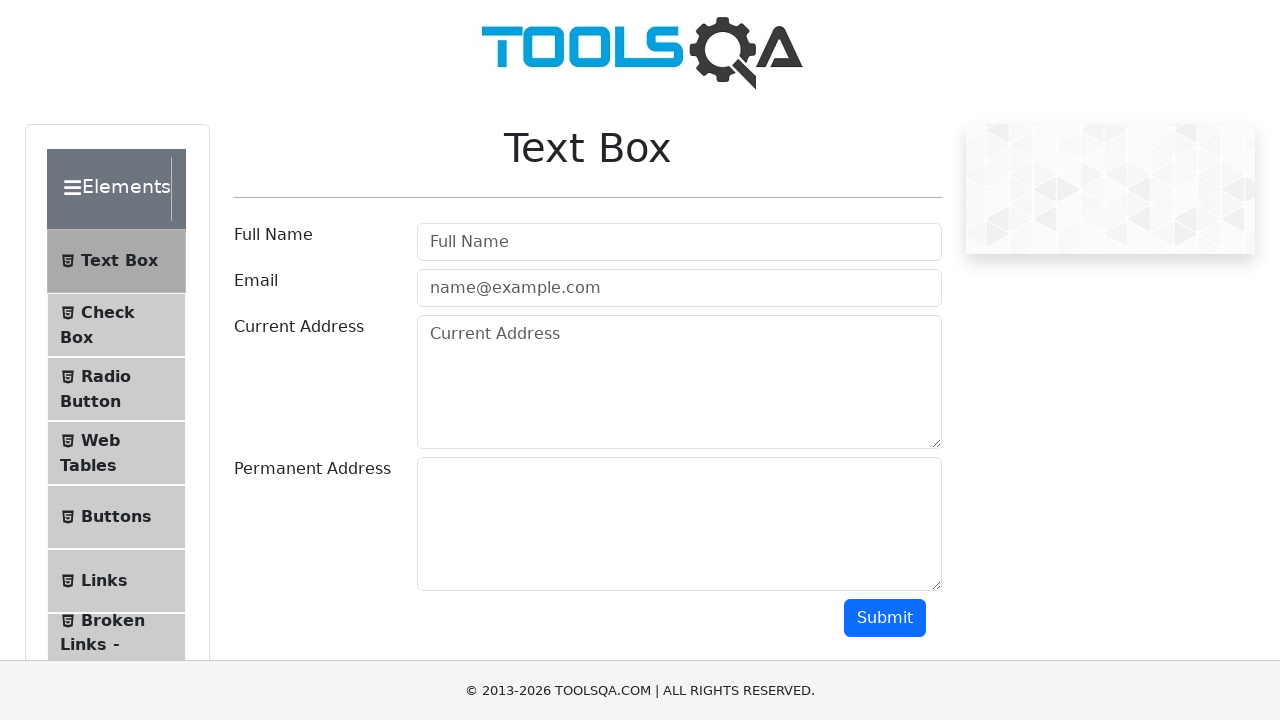

Filled in name field with 'Mohammed' on #userName
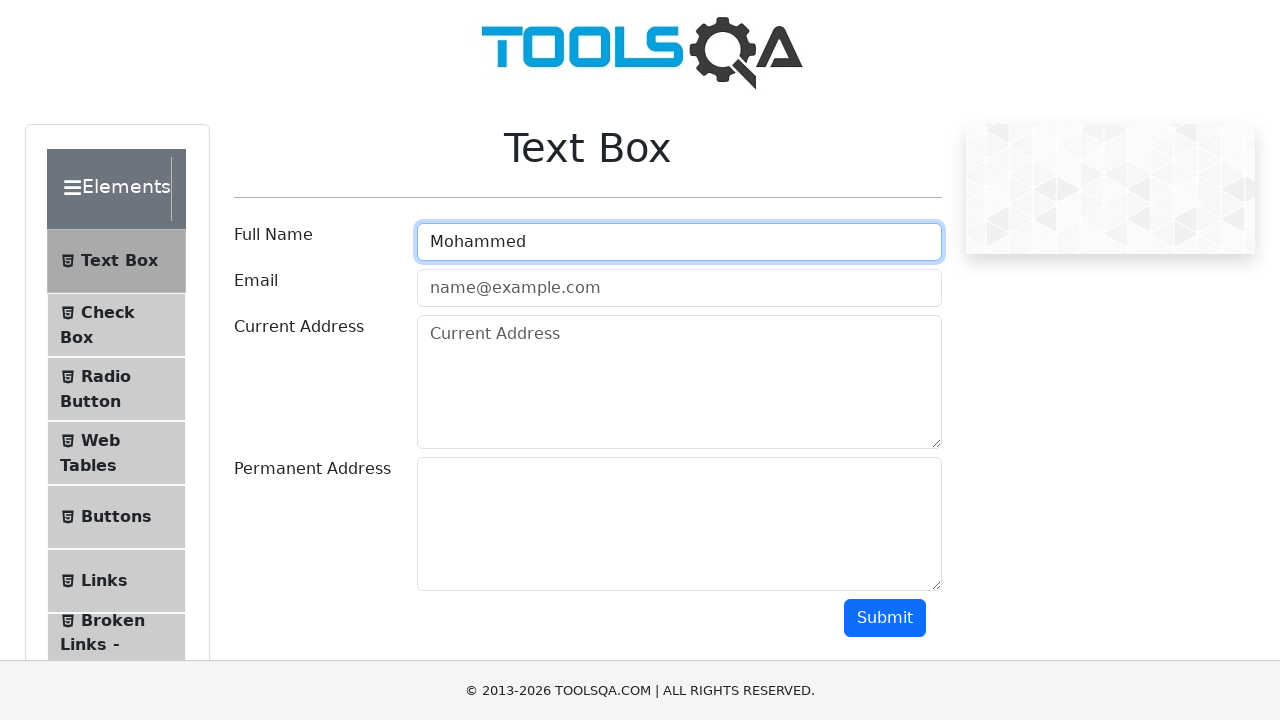

Filled in email field with 'Mohammed@gmail.com' on #userEmail
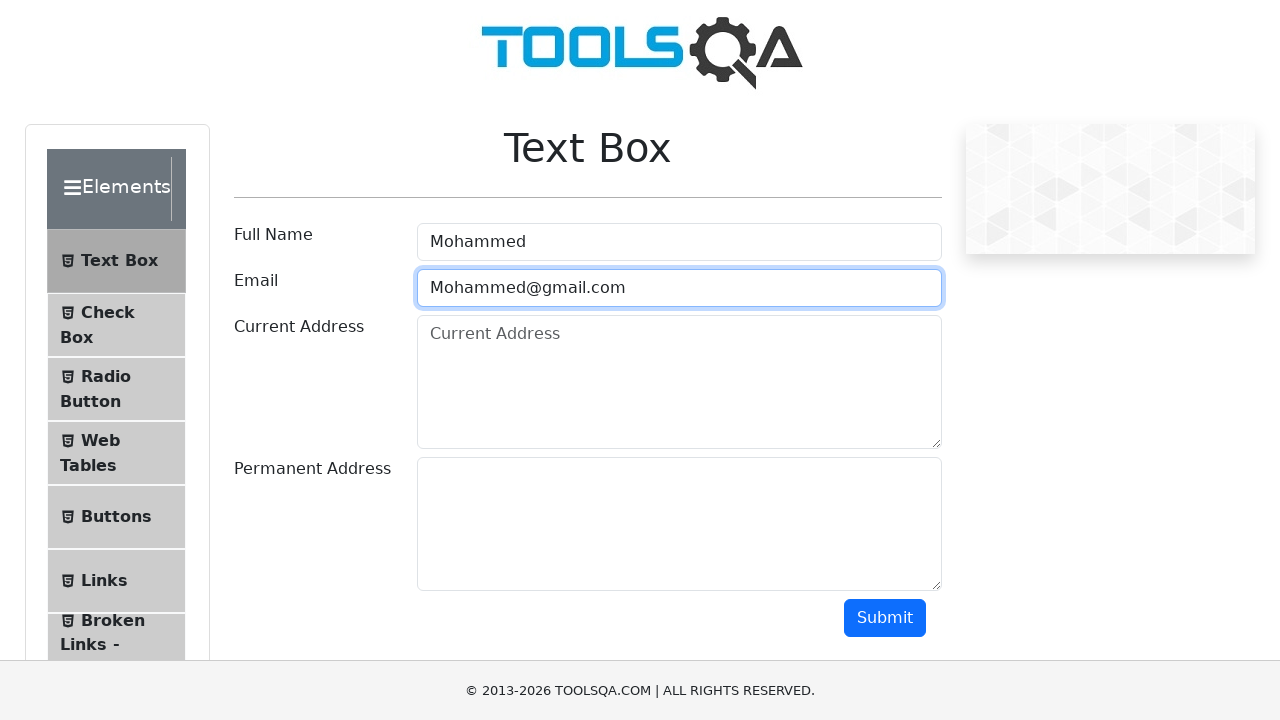

Filled in current address field with 'Brooklyn' on #currentAddress
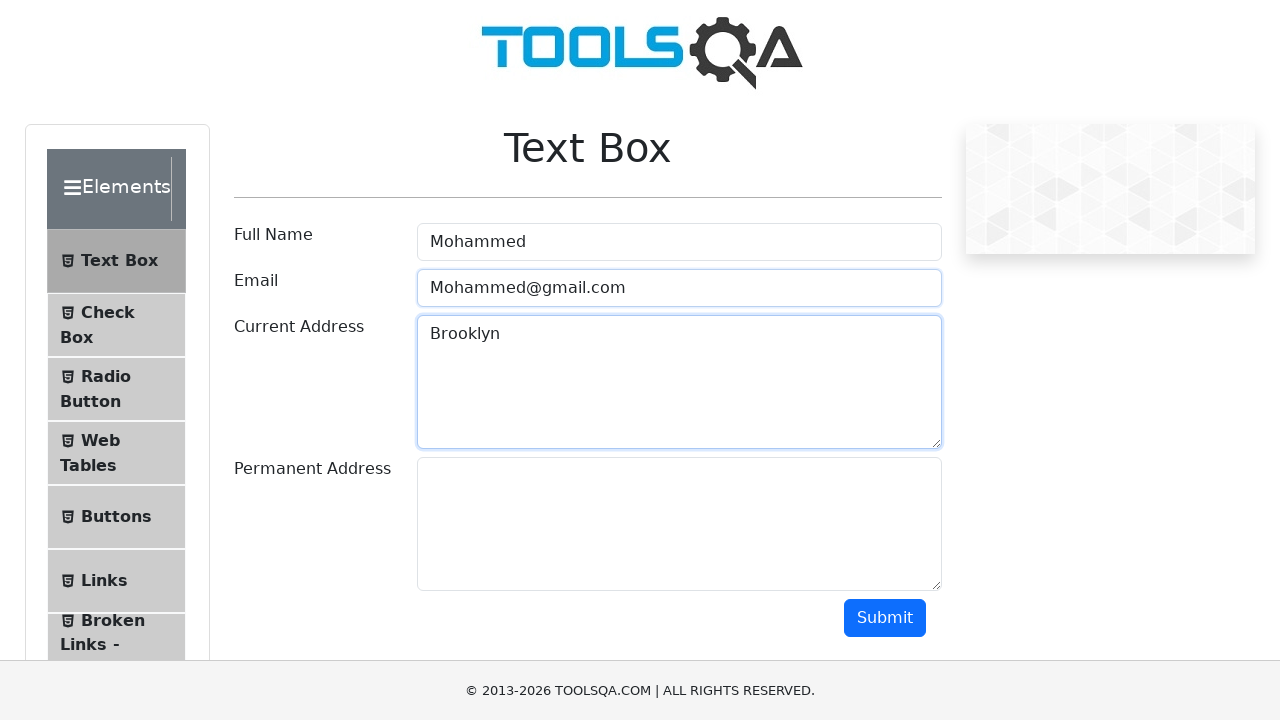

Filled in permanent address field with 'New York' on #permanentAddress
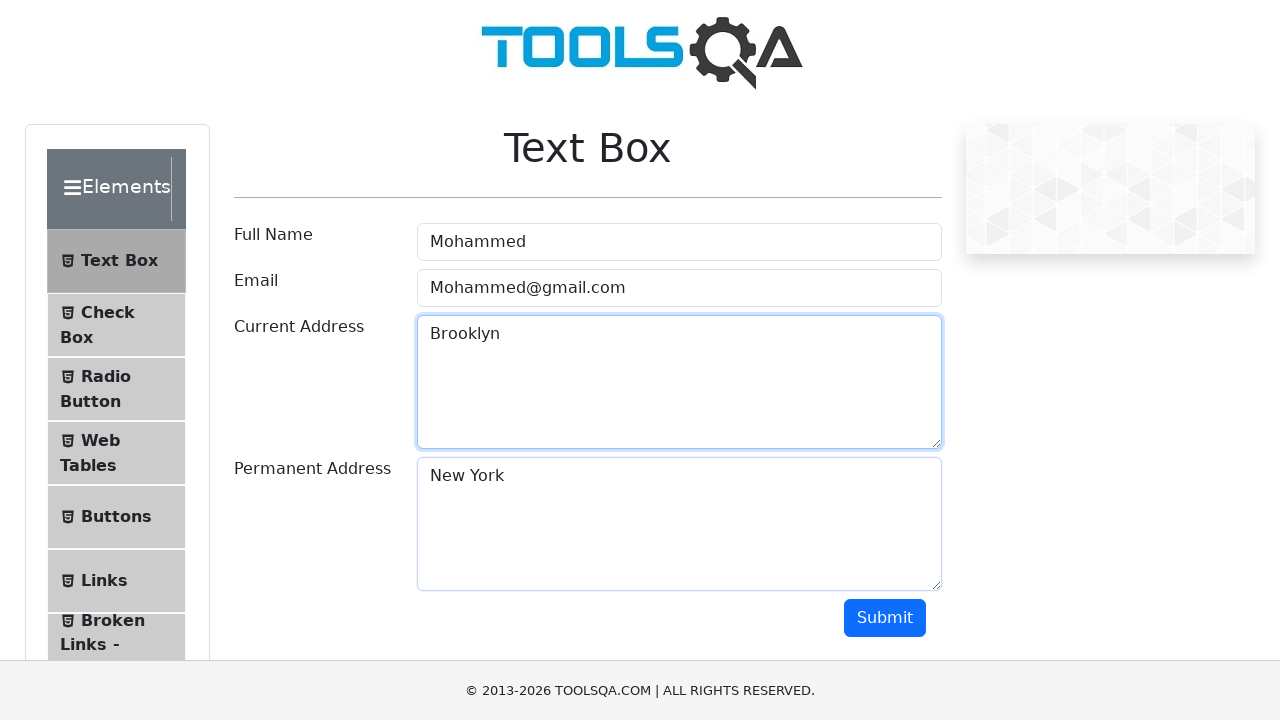

Scrolled down 500px to reveal submit button
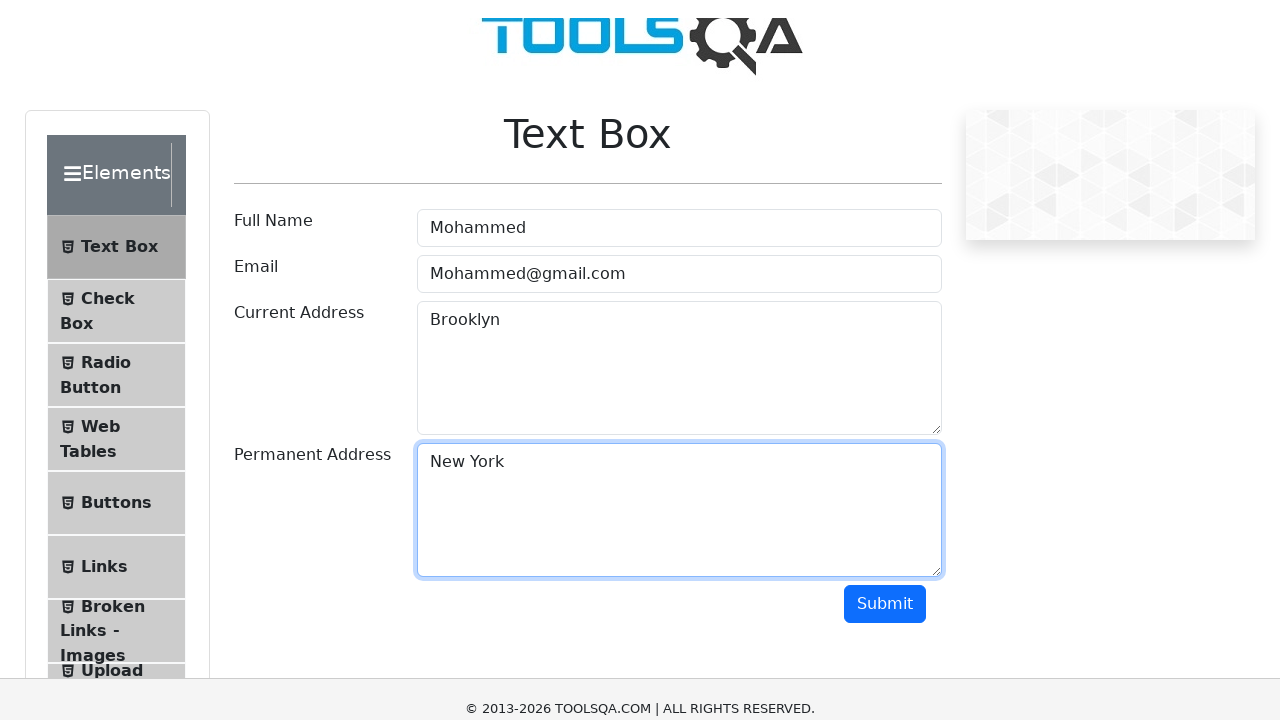

Clicked submit button to submit form at (893, 118) on xpath=//div[@class='text-right col-md-2 col-sm-12']
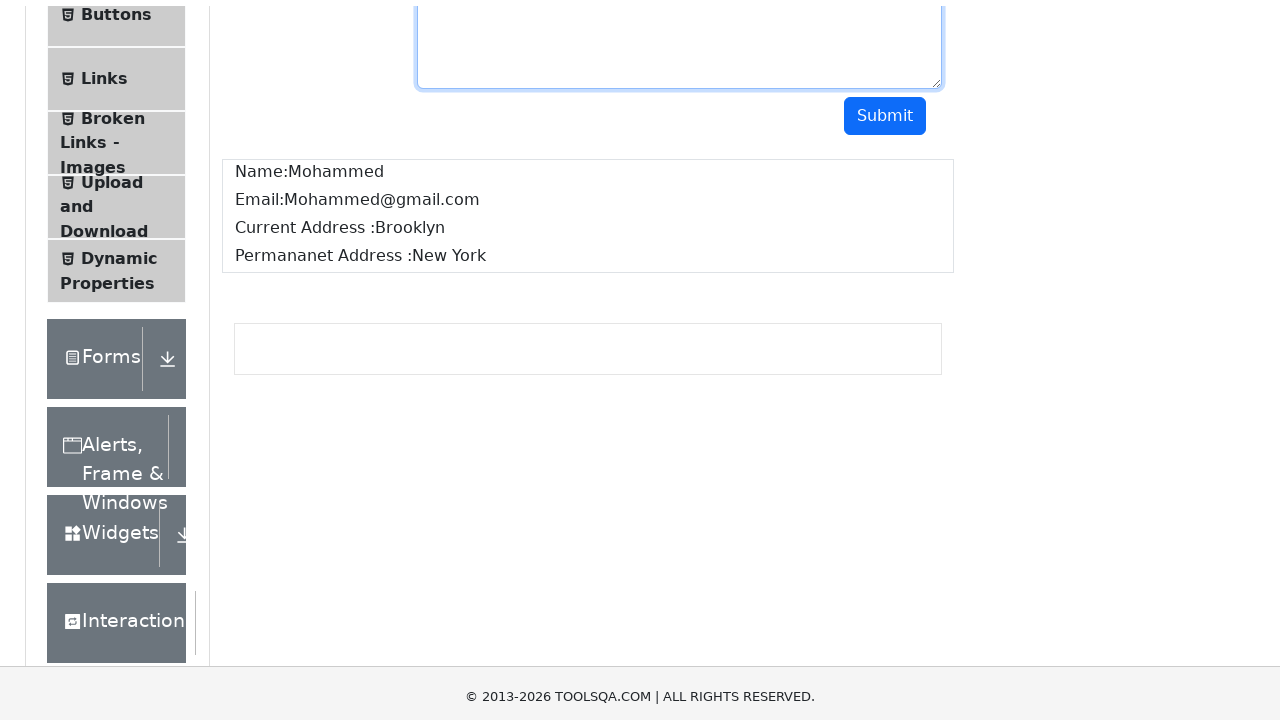

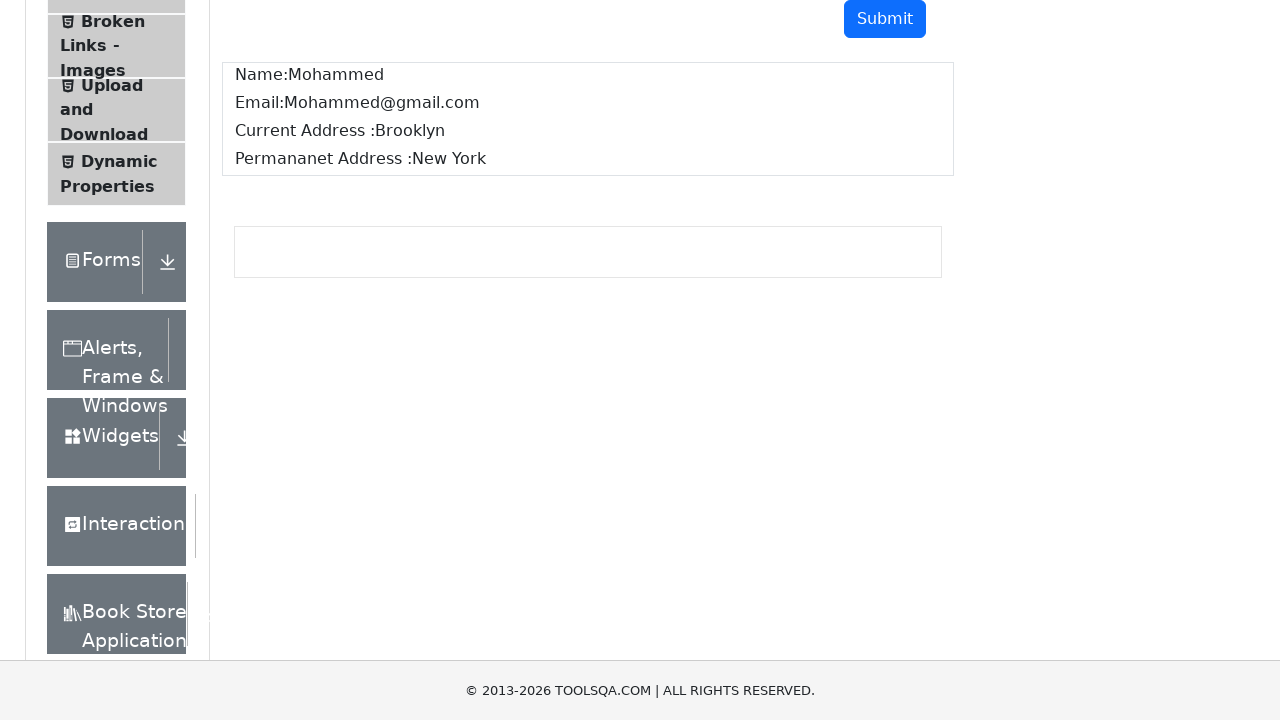